Tests a country dropdown by clicking on the dropdown and selecting a specific country option from the list

Starting URL: https://phppot.com/demo/jquery-dependent-dropdown-list-countries-and-states/

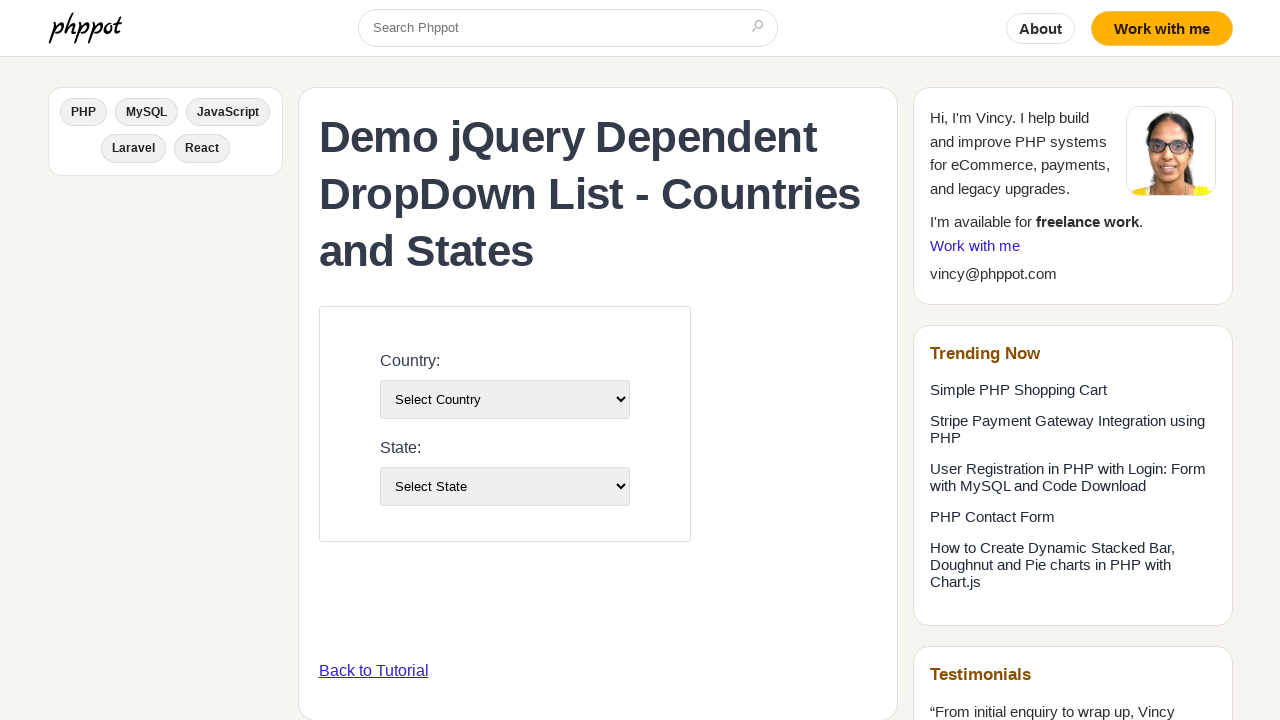

Clicked on the country dropdown to open it at (504, 399) on select[name='country']
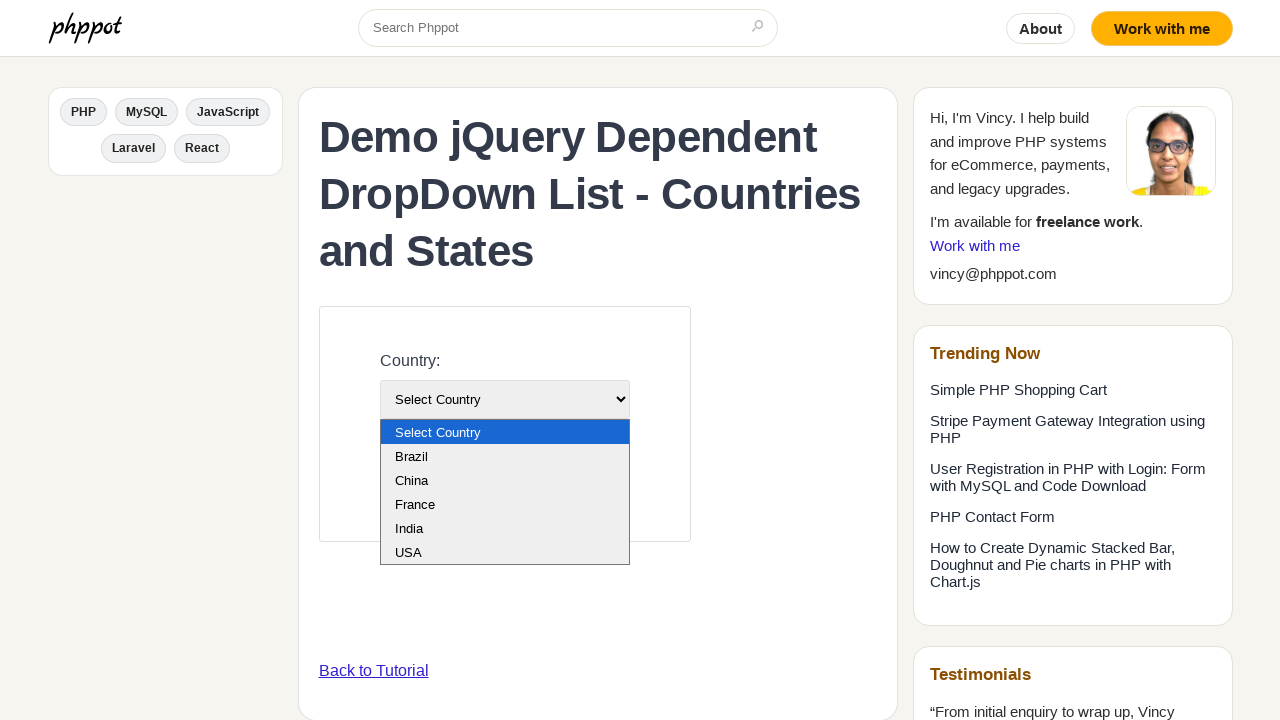

Selected the 6th option from the country dropdown on select[name='country']
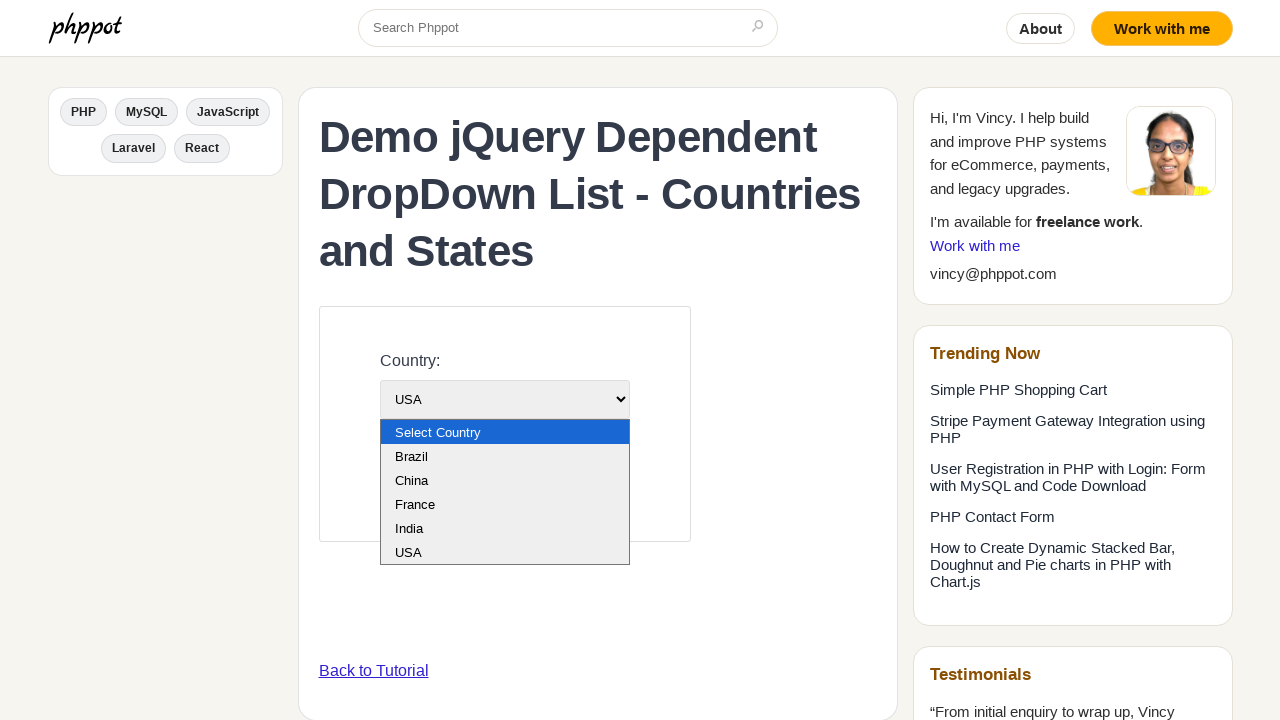

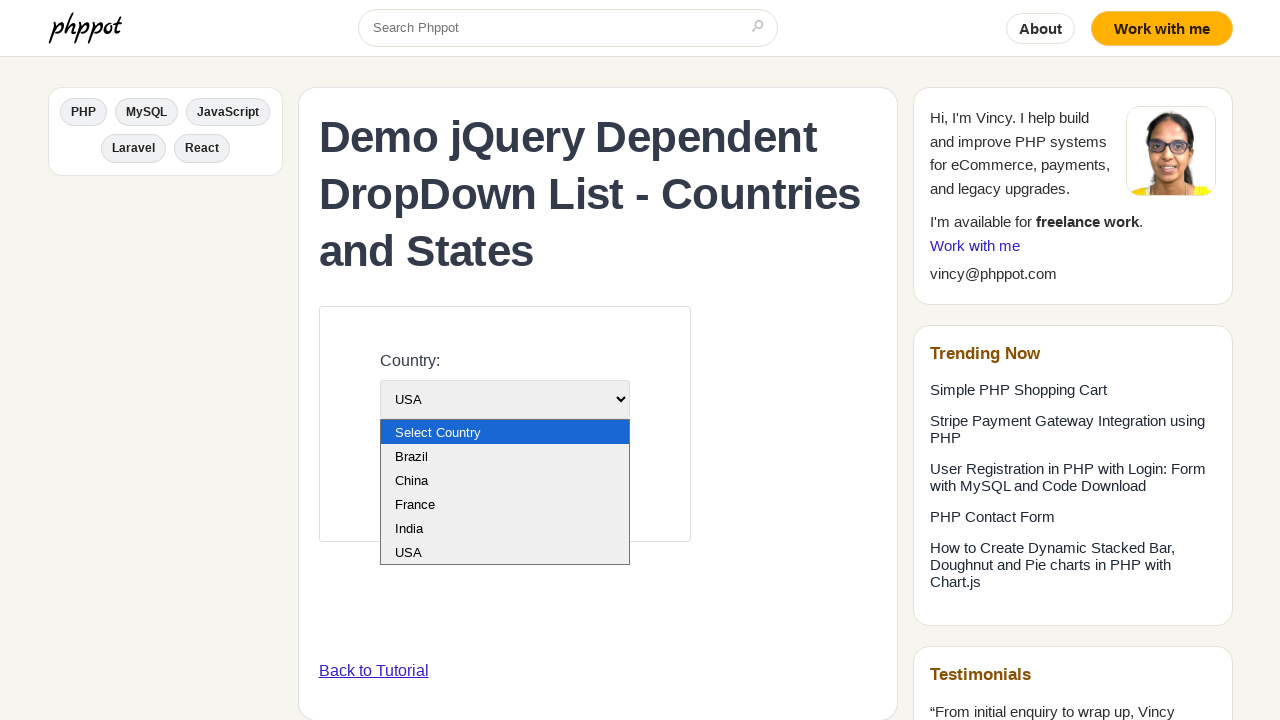